Navigates to a WordPress blog and locates the Home link element after a brief wait.

Starting URL: https://seleniumatfingertips.wordpress.com/

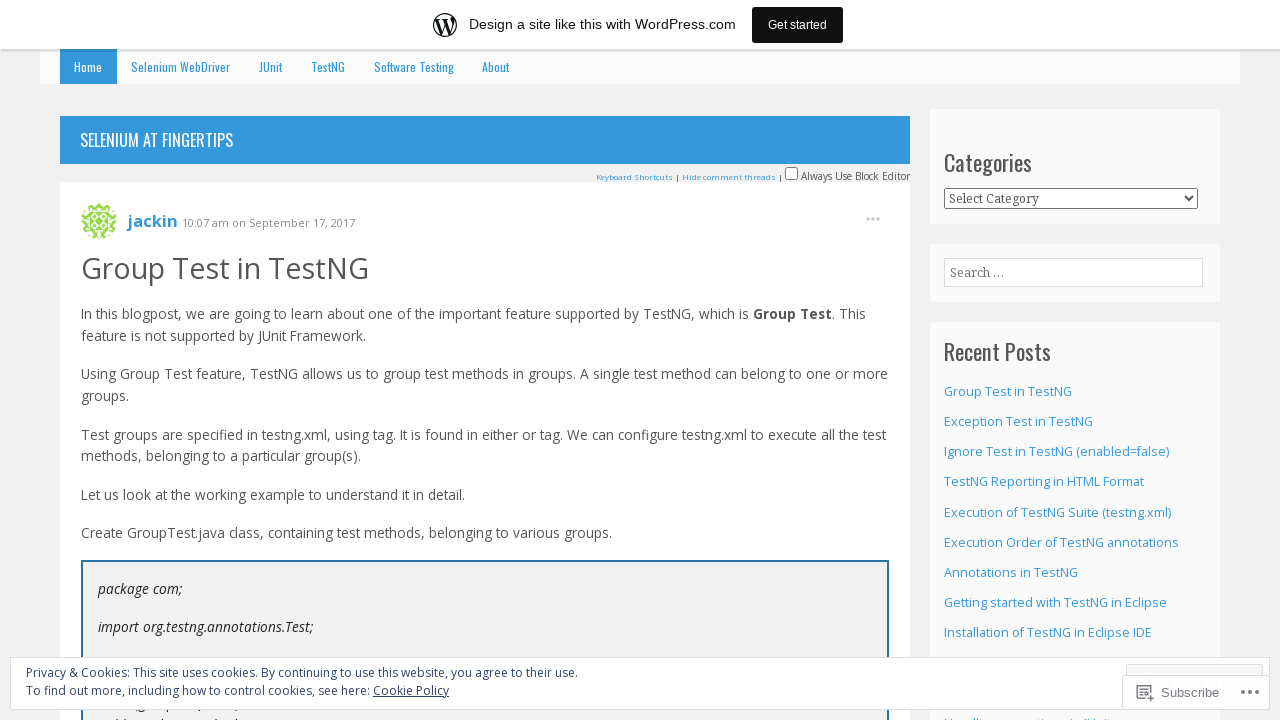

Waited for Home link element to be present on the page
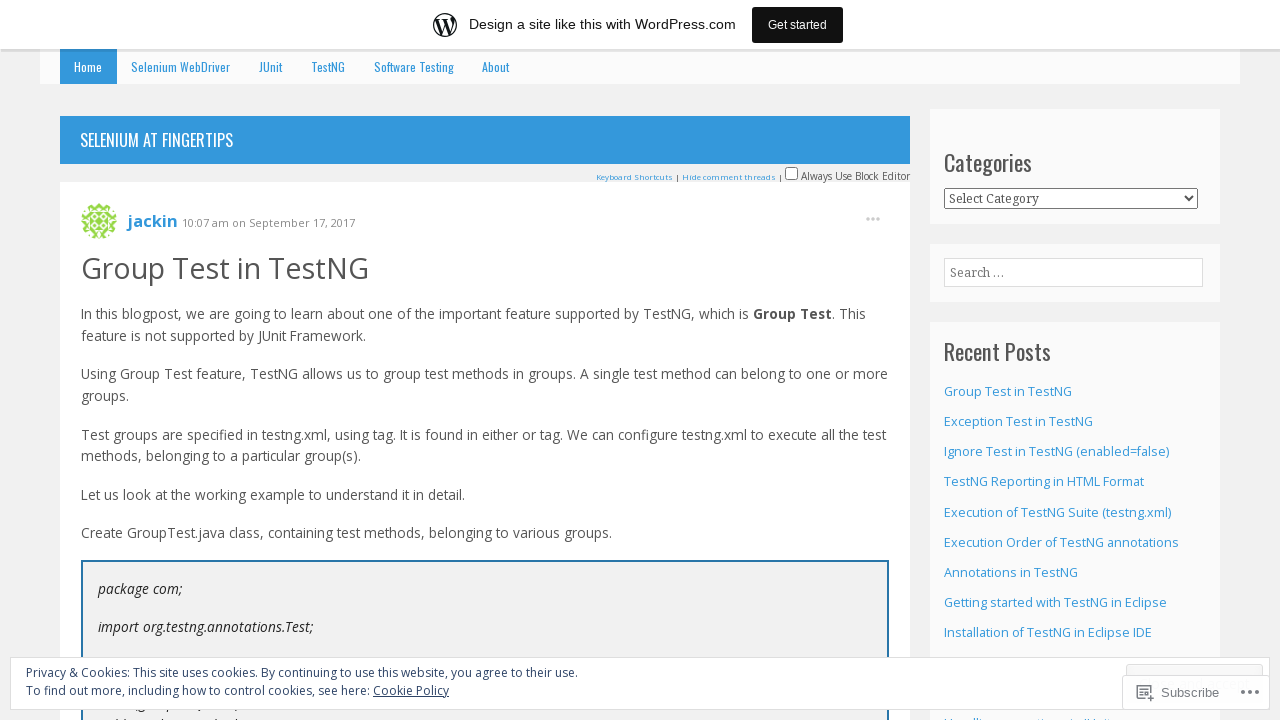

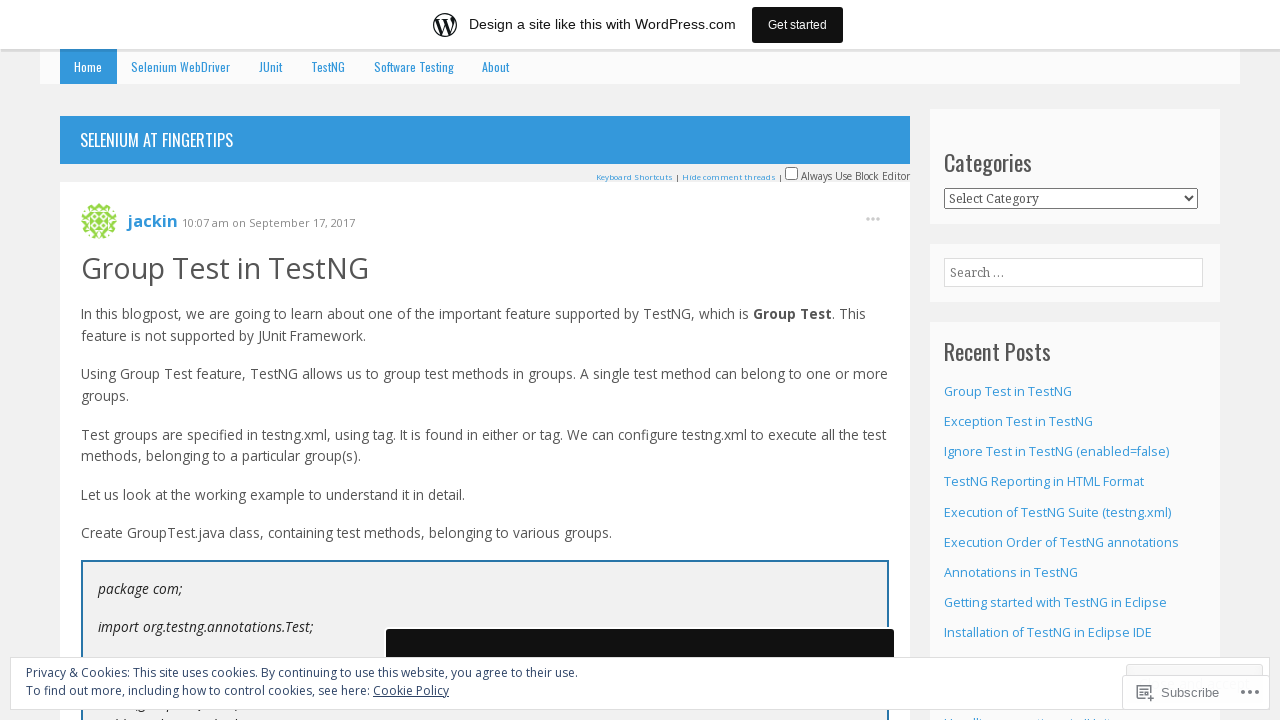